Fills out a radio button form by entering a title and description, selecting a radio button option, and submitting the form

Starting URL: https://rori4.github.io/selenium-practice/#/pages/practice/radio-button-form

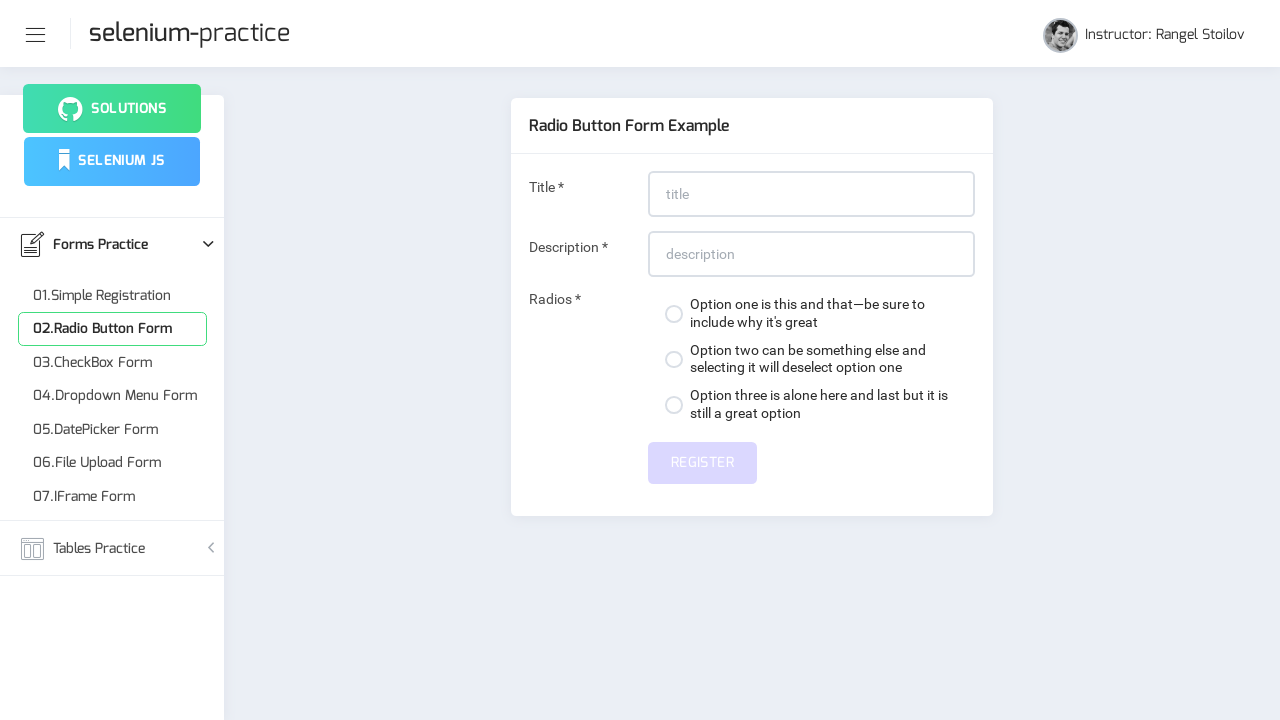

Clicked on title field at (812, 194) on #title
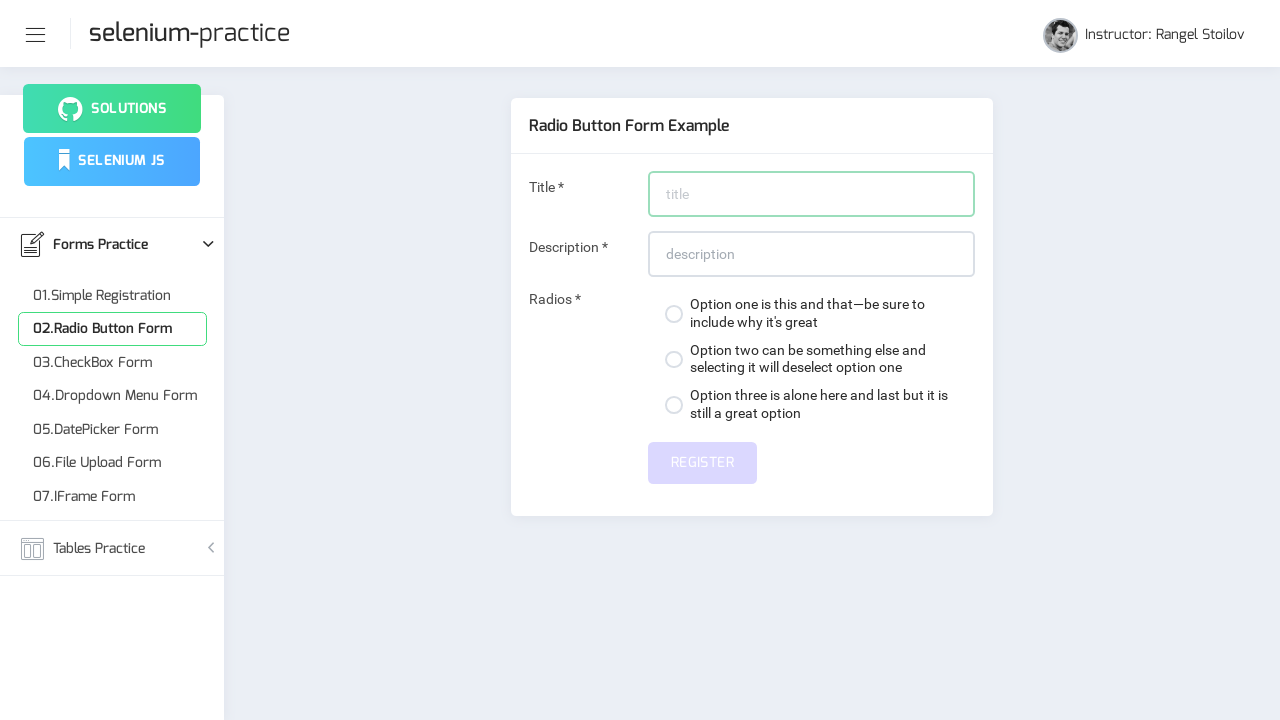

Filled title field with test automation description on #title
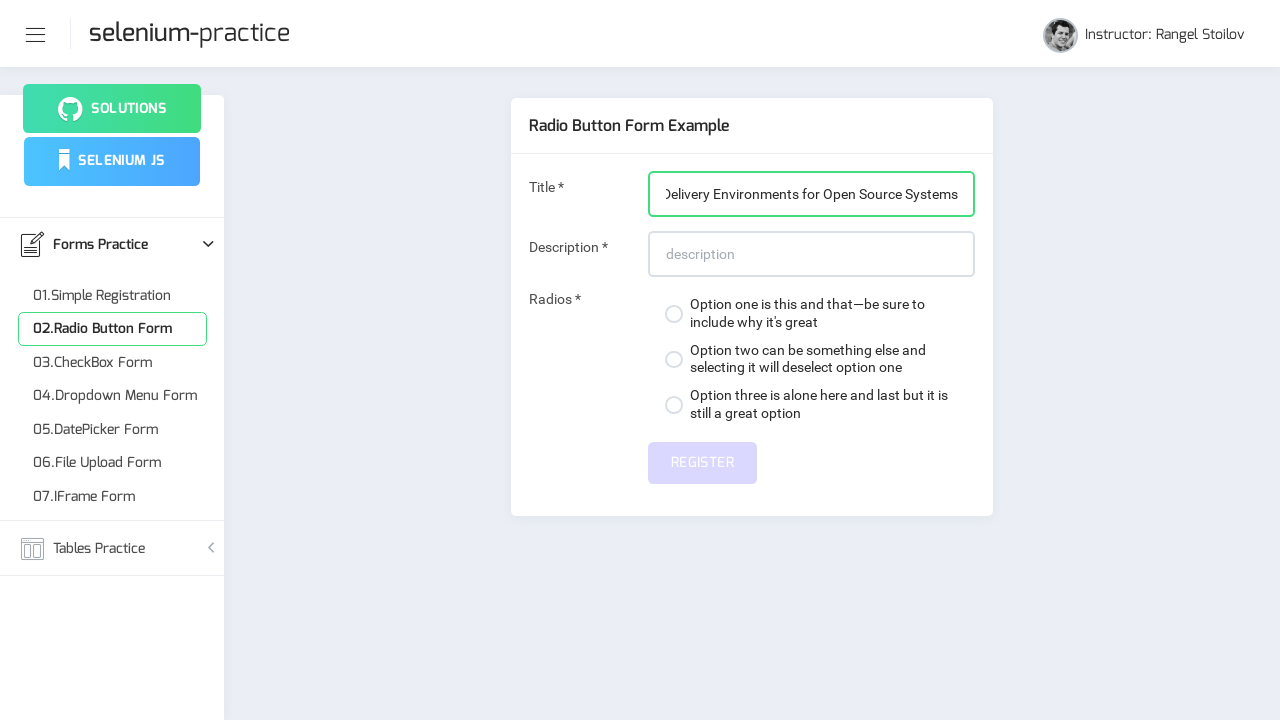

Clicked on description field at (812, 254) on #description
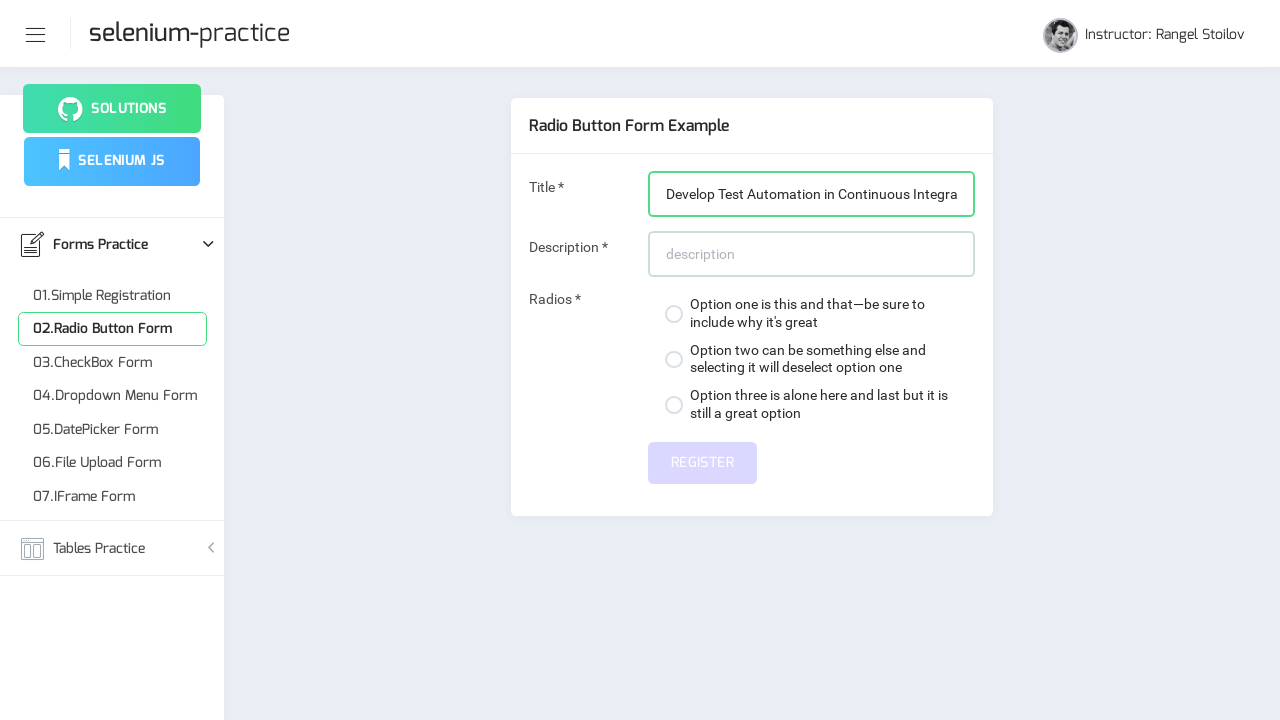

Filled description field with test text on #description
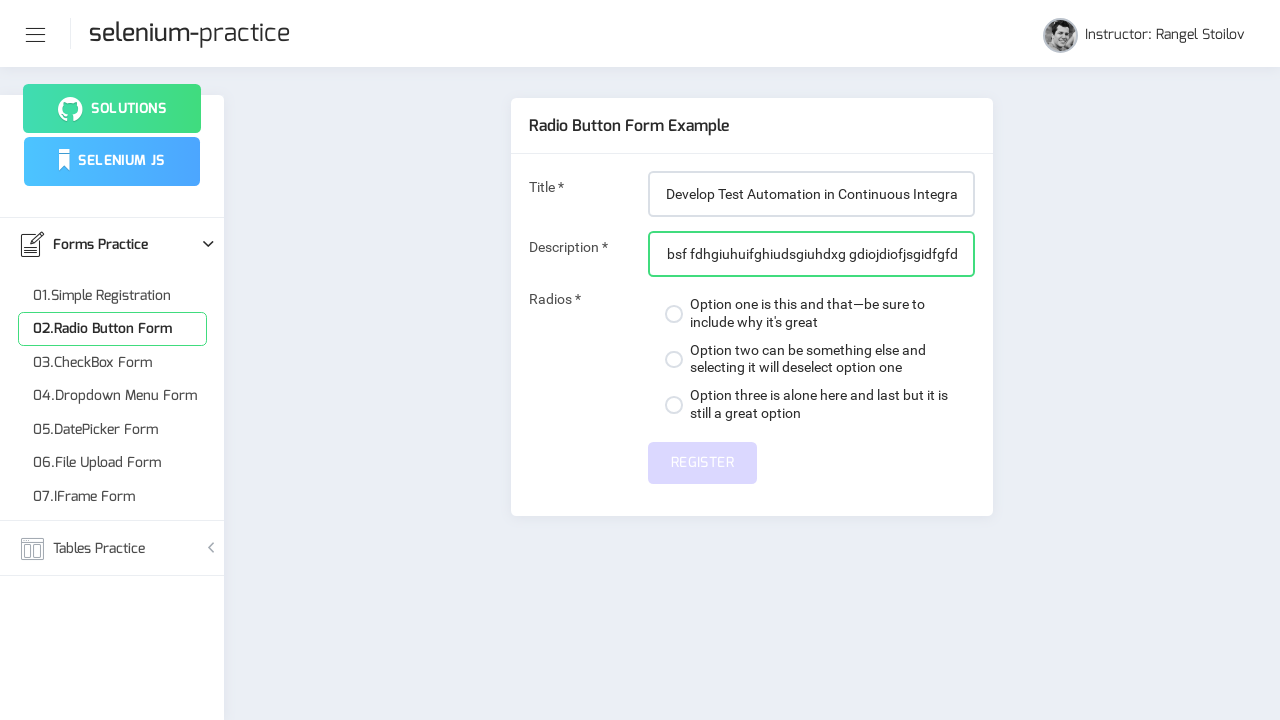

Selected radio button option at (674, 314) on xpath=//label/span
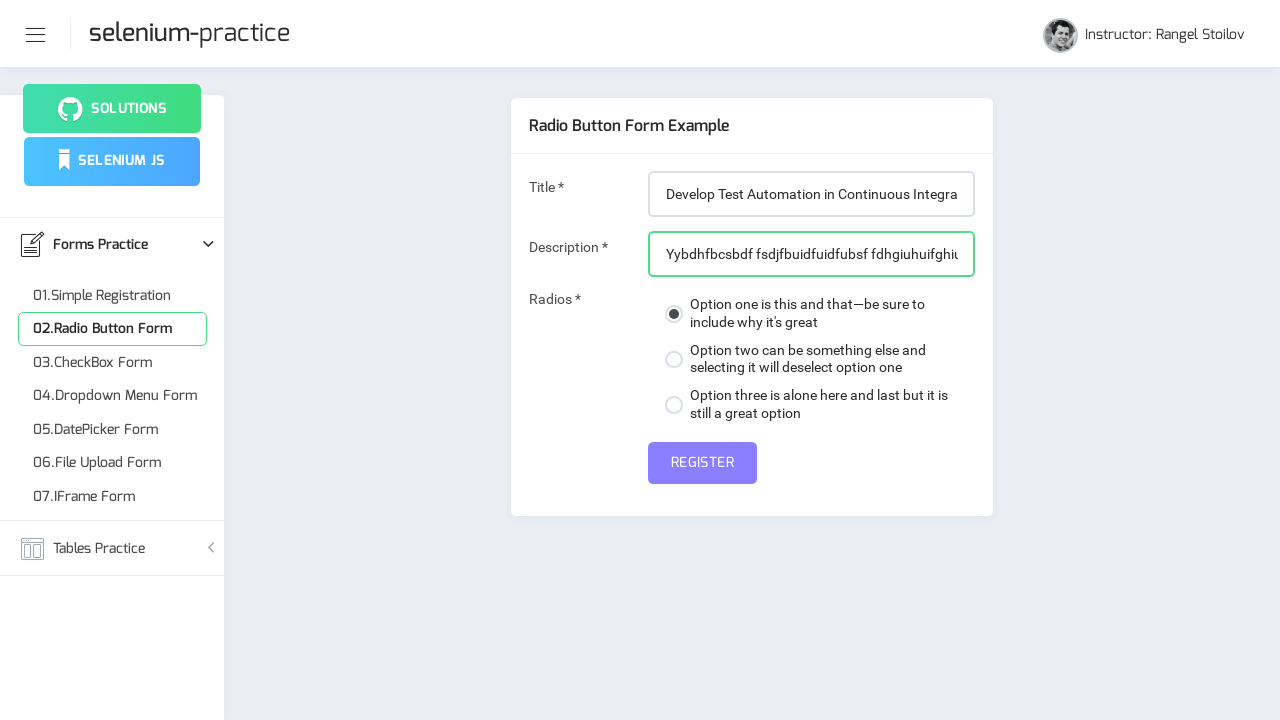

Clicked submit button to submit the radio button form at (702, 463) on #submit
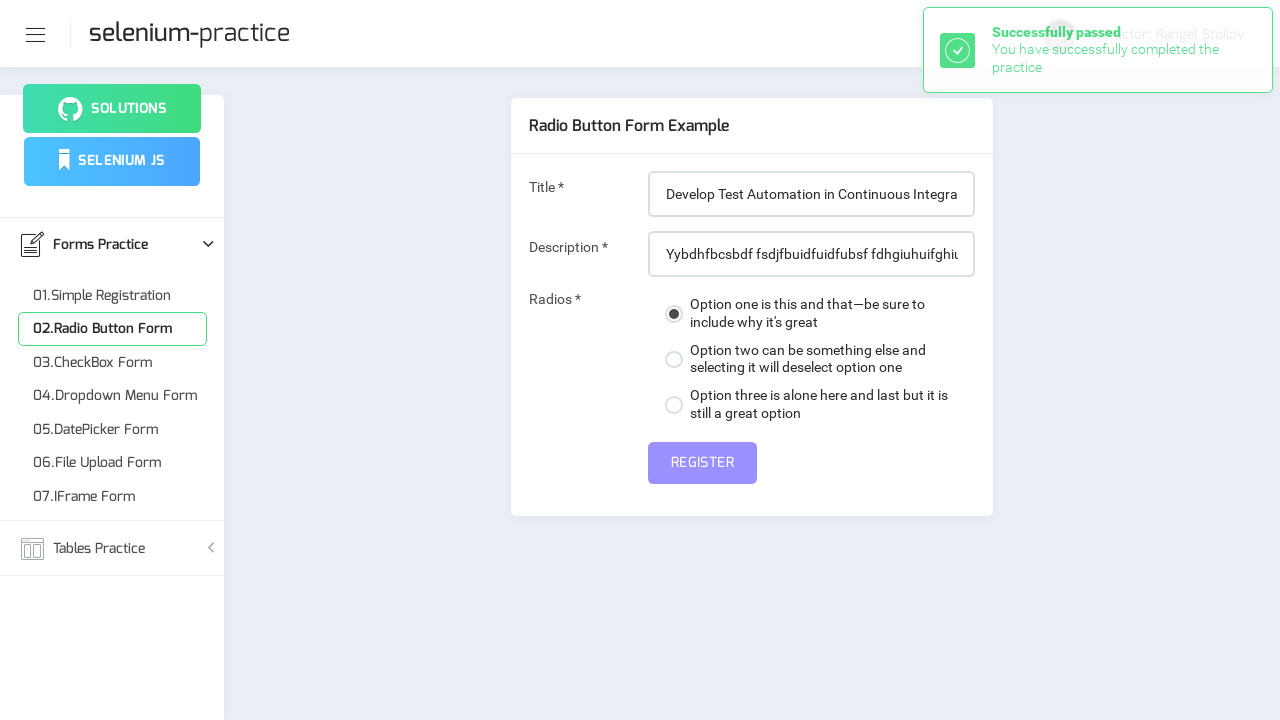

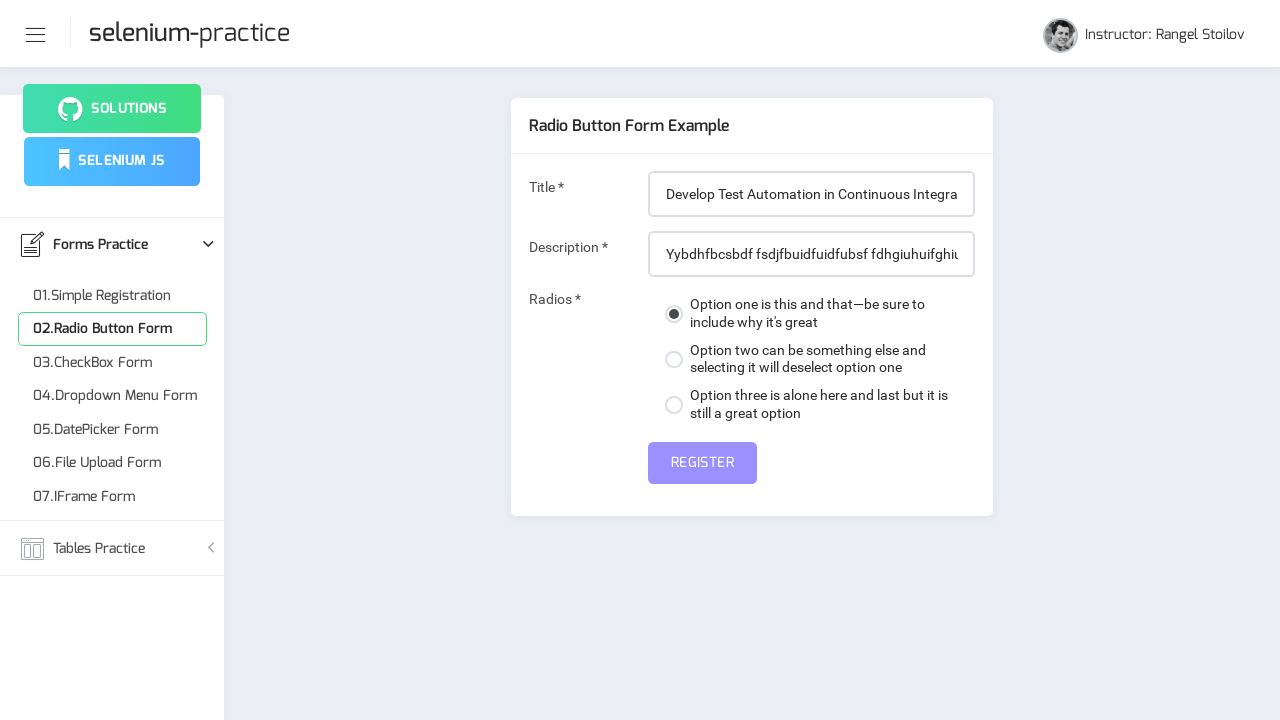